Tests element visibility by checking if a text field is displayed on the page, then fills the text field with a message

Starting URL: https://rahulshettyacademy.com/AutomationPractice/

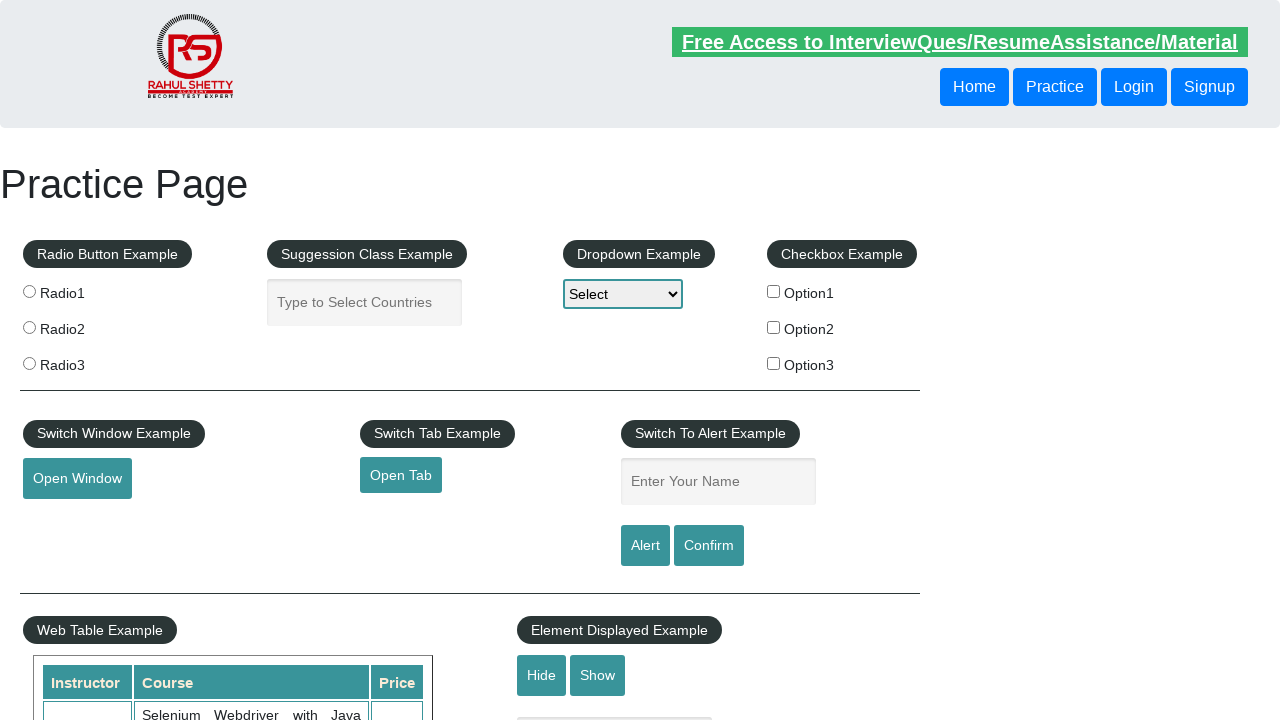

Waited for show-hide input field to load
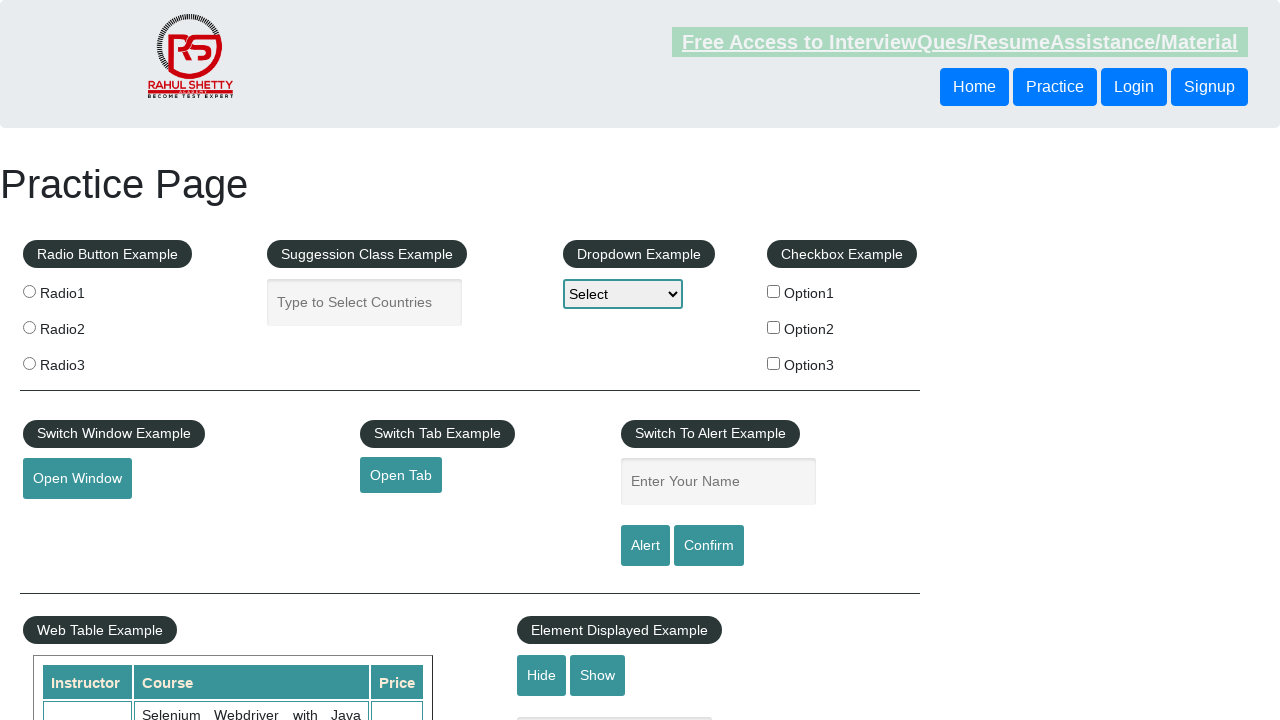

Checked if show-hide input field is visible - Result: True
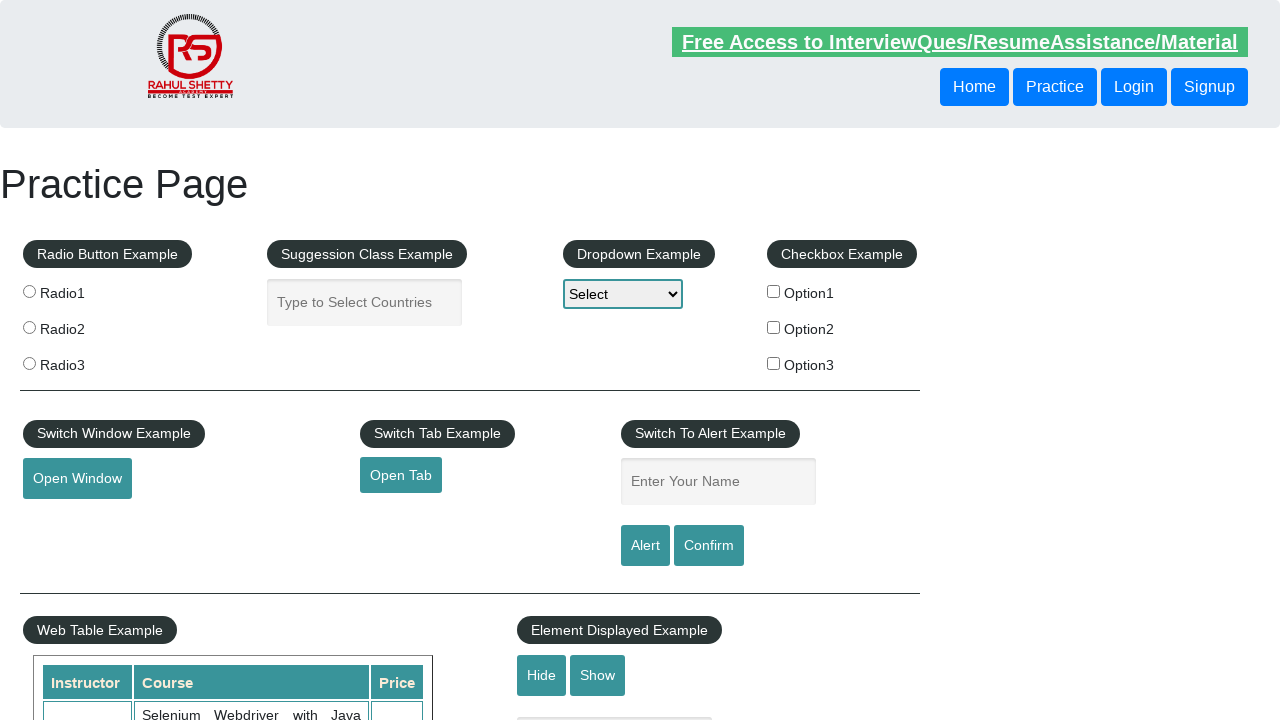

Filled show-hide text field with 'Good Morning' on input[name='show-hide']
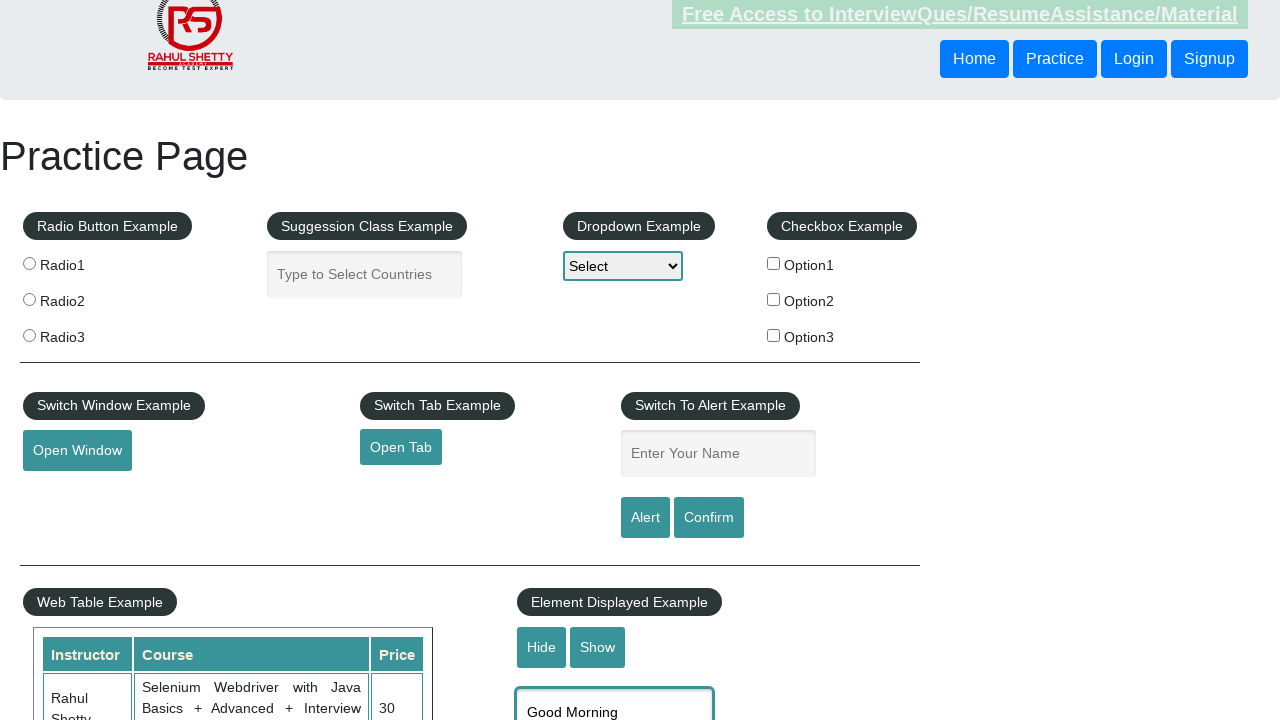

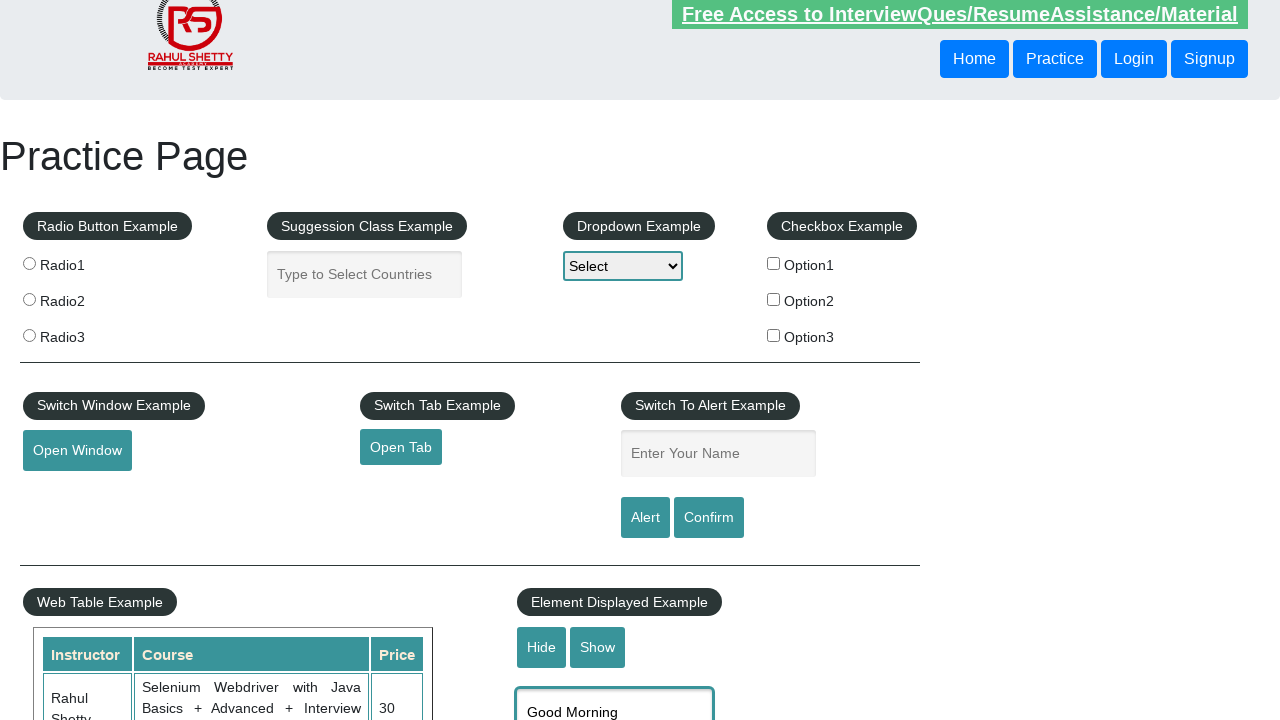